Tests multi-select dropdown functionality by selecting options using different methods (by text, index, and value) and deselecting an option

Starting URL: https://training-support.net/webelements/selects

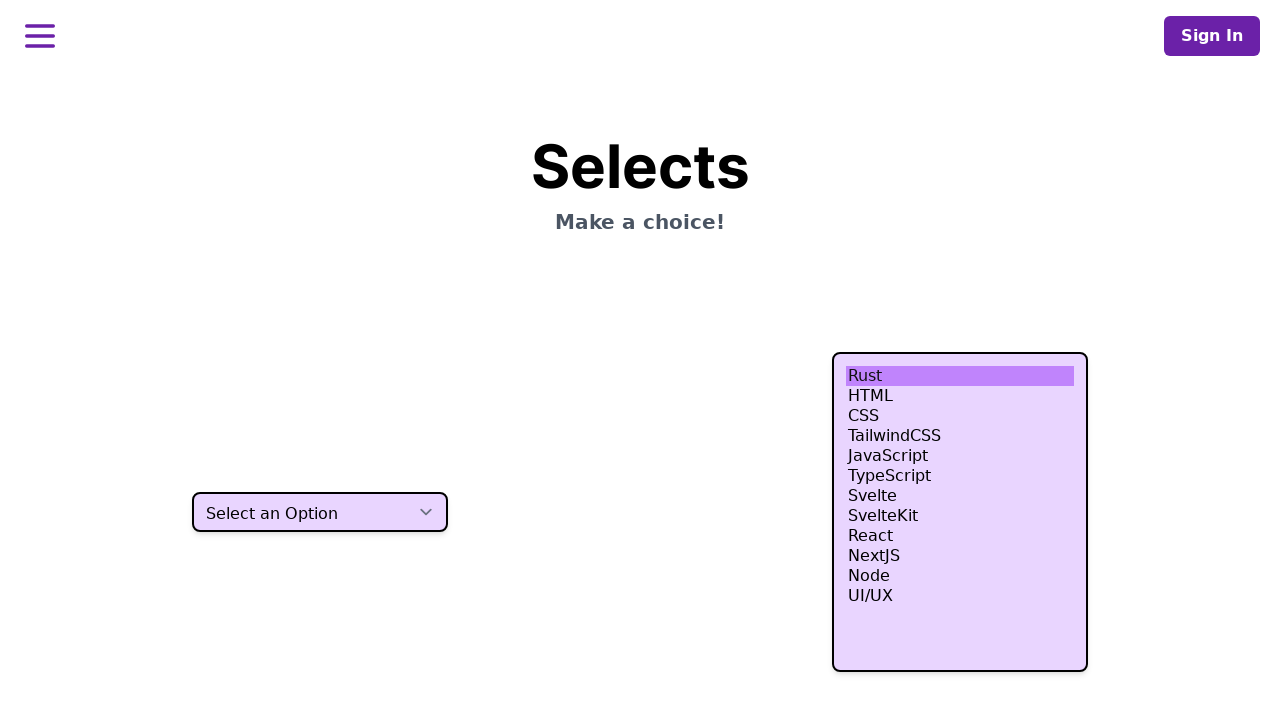

Selected 'HTML' option by visible text on select.h-80
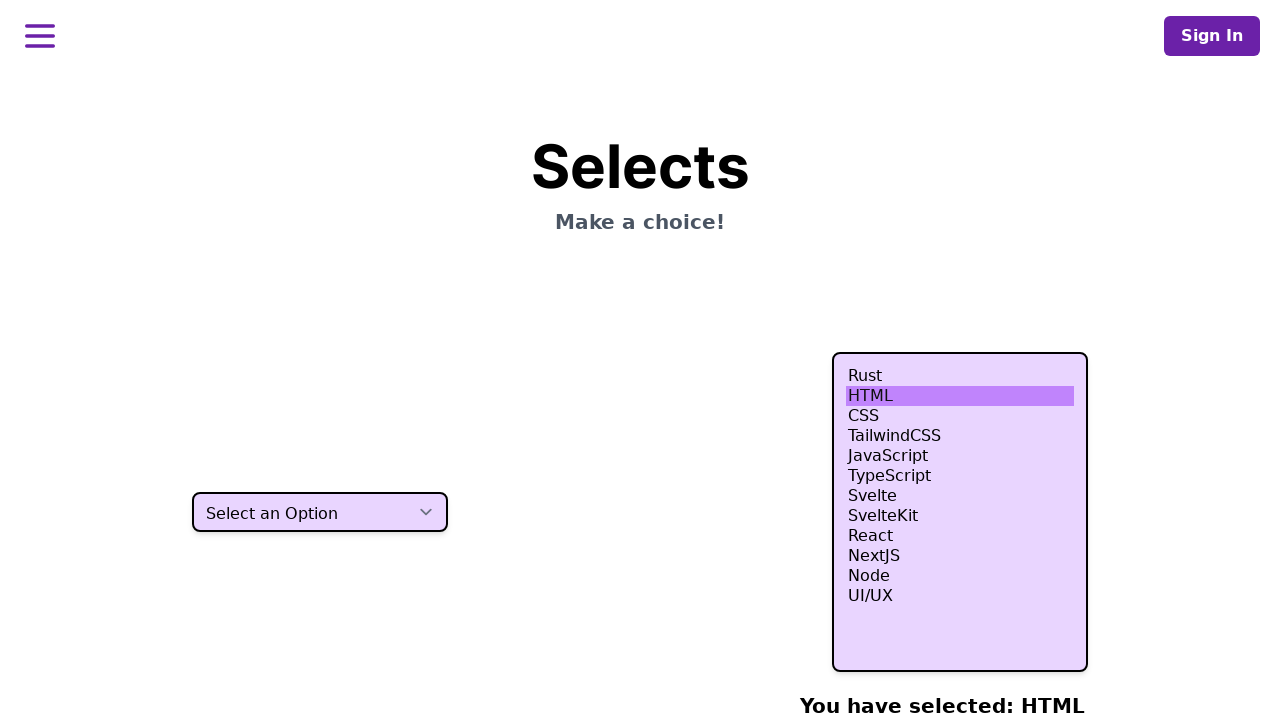

Selected option at index 4 on select.h-80
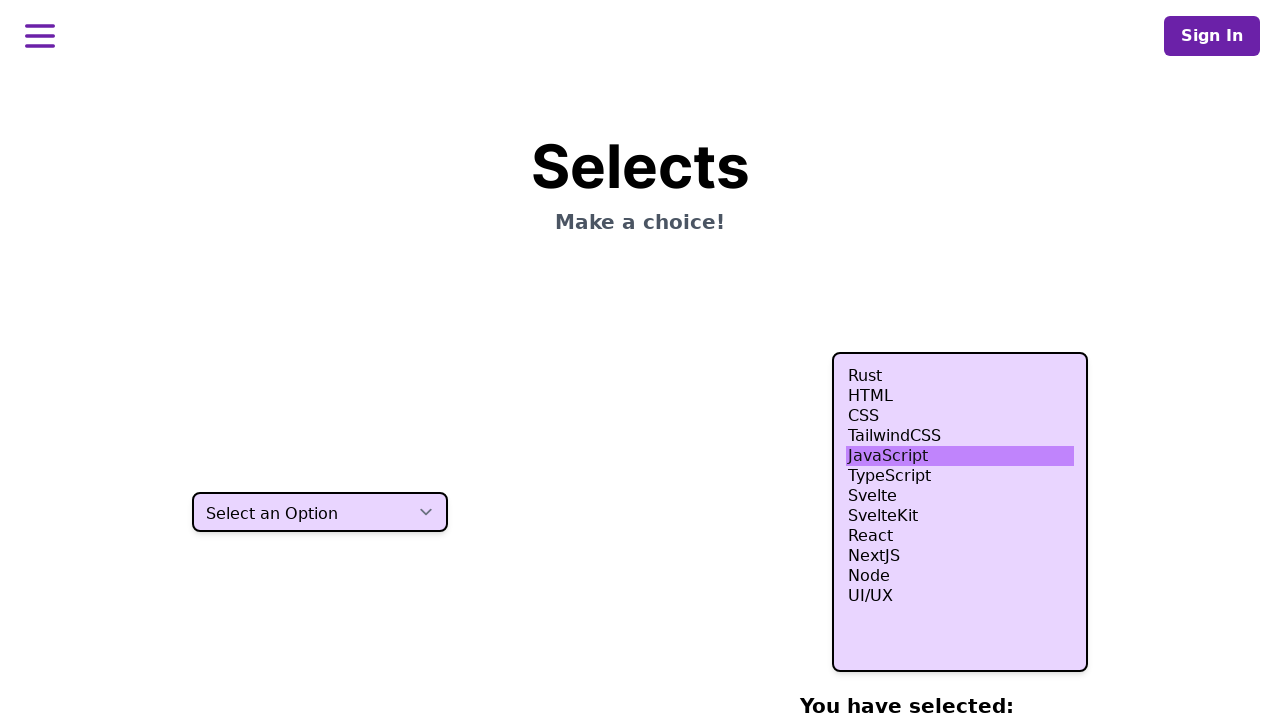

Selected option at index 5 on select.h-80
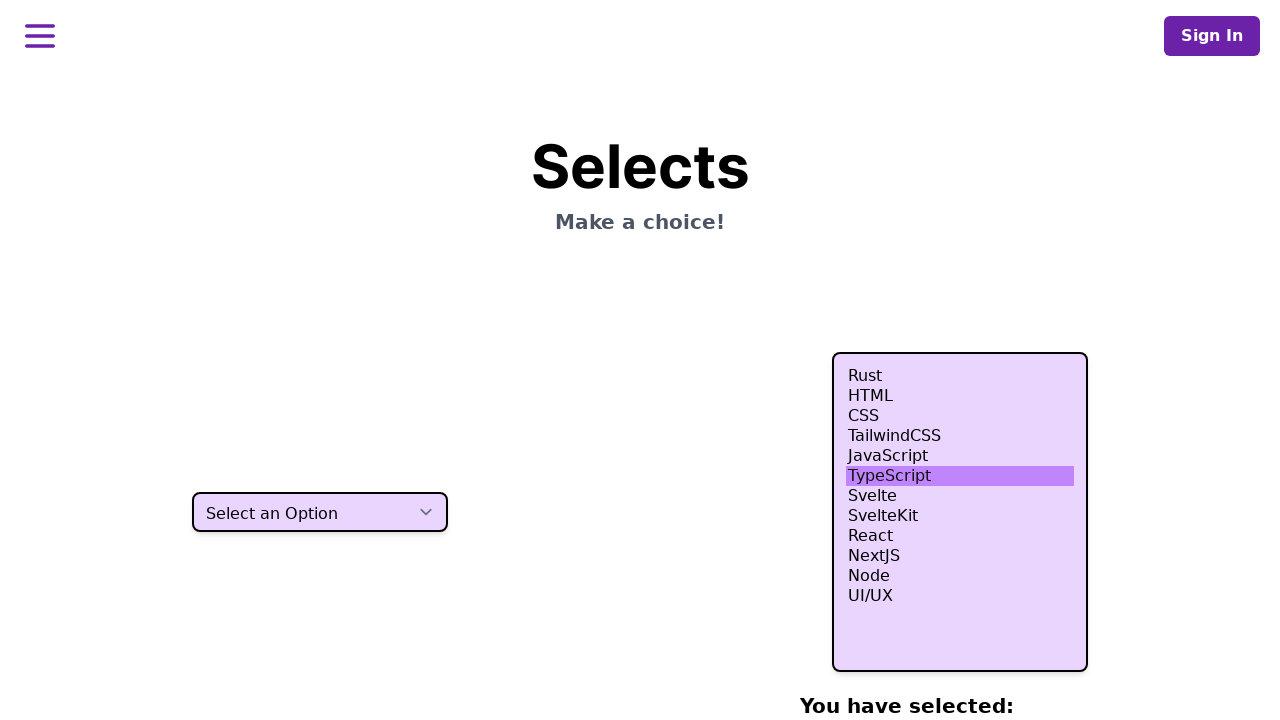

Selected option at index 6 on select.h-80
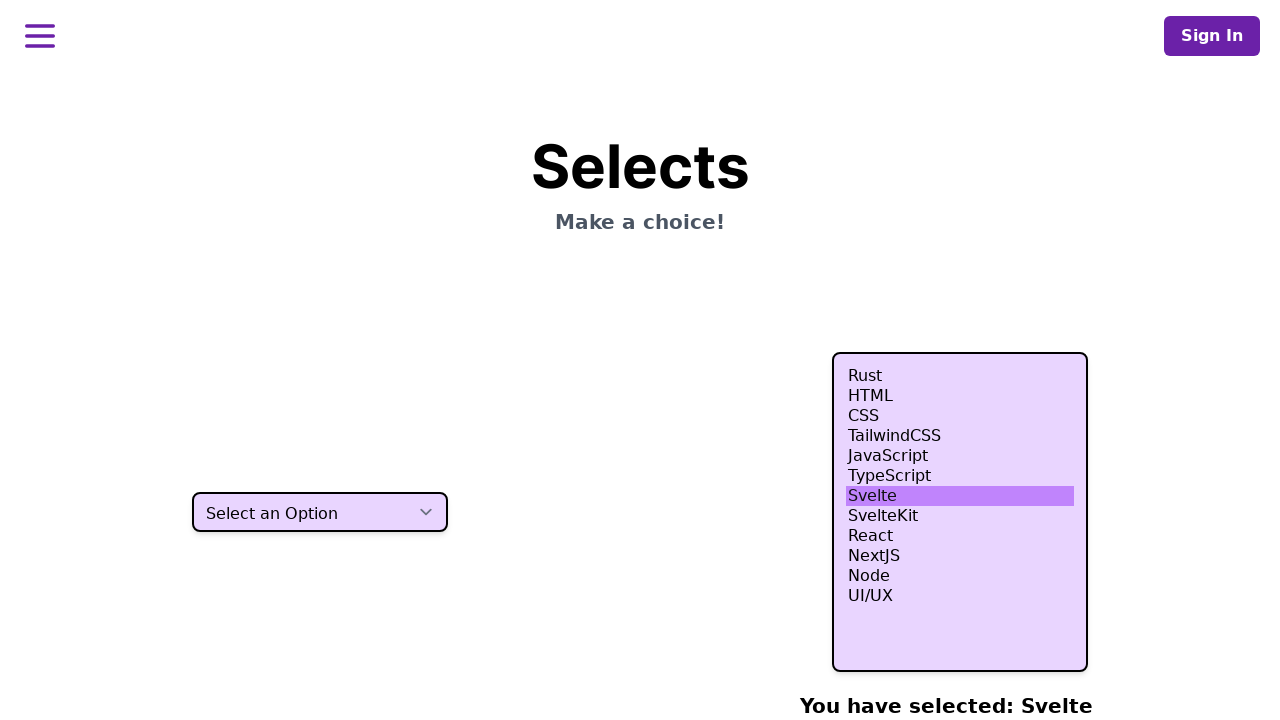

Selected option with value 'nodejs' on select.h-80
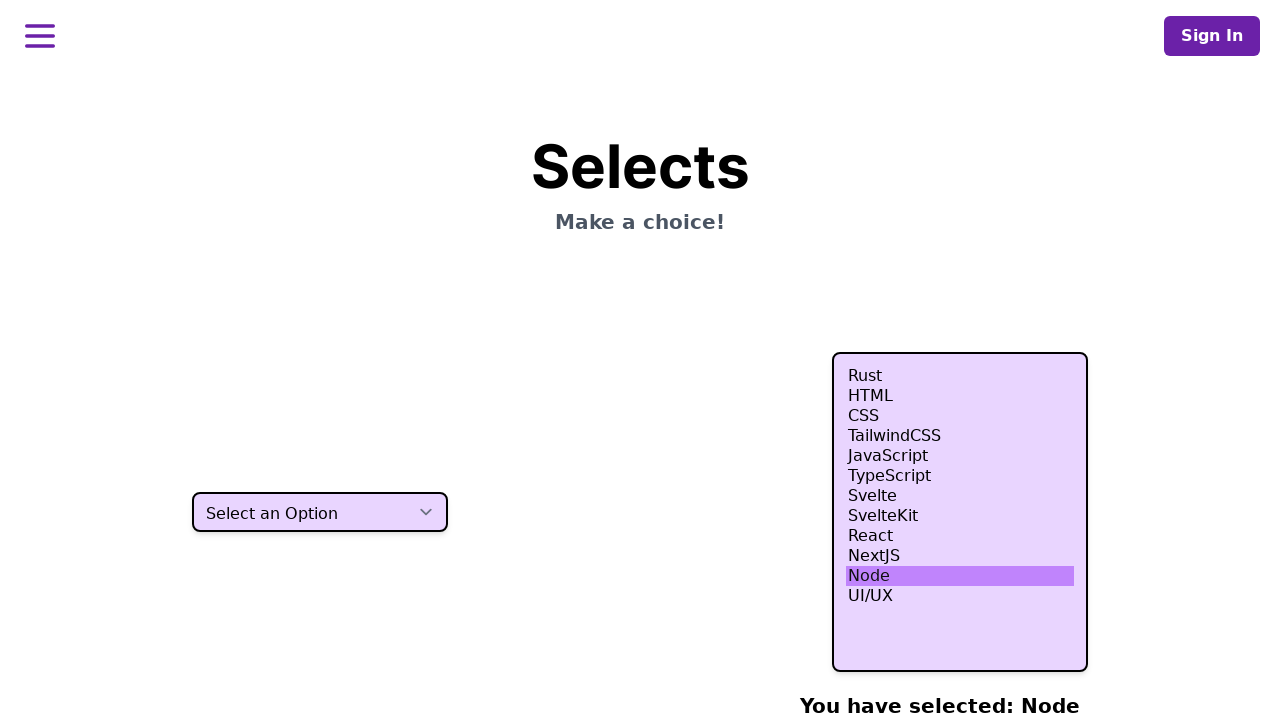

Deselected option at index 5 using JavaScript evaluation
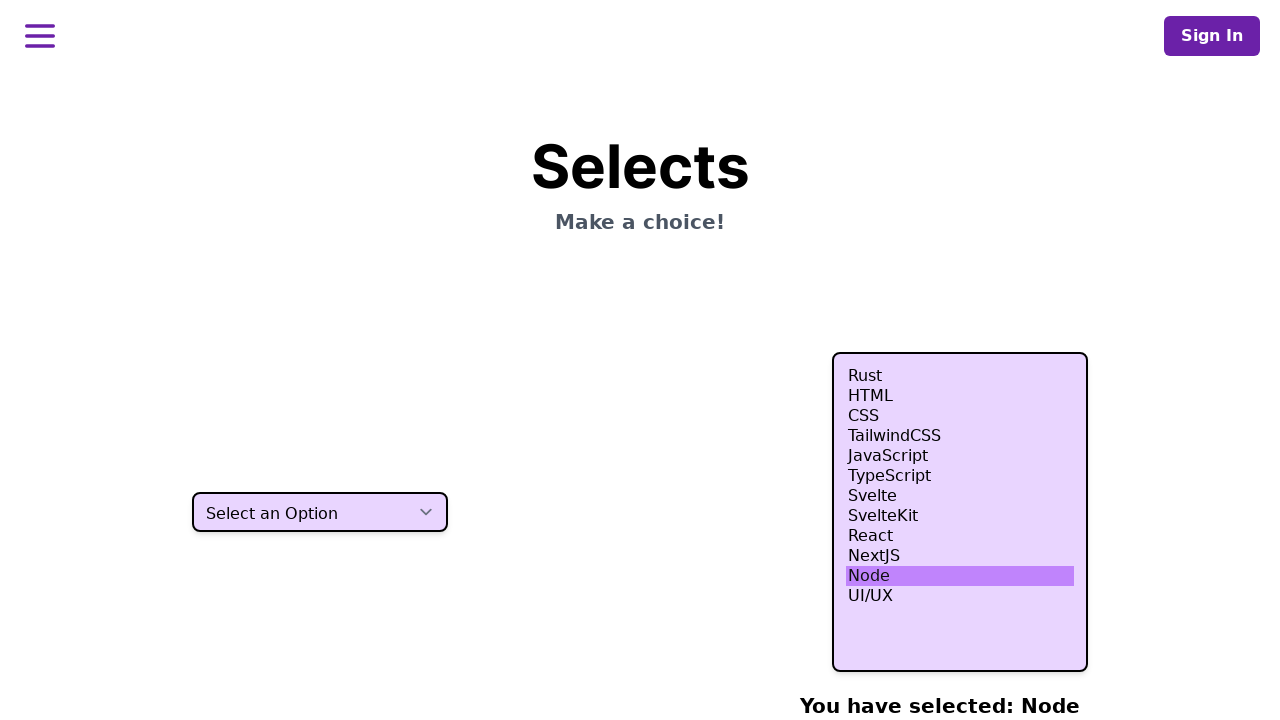

Waited 500ms for selections to be registered
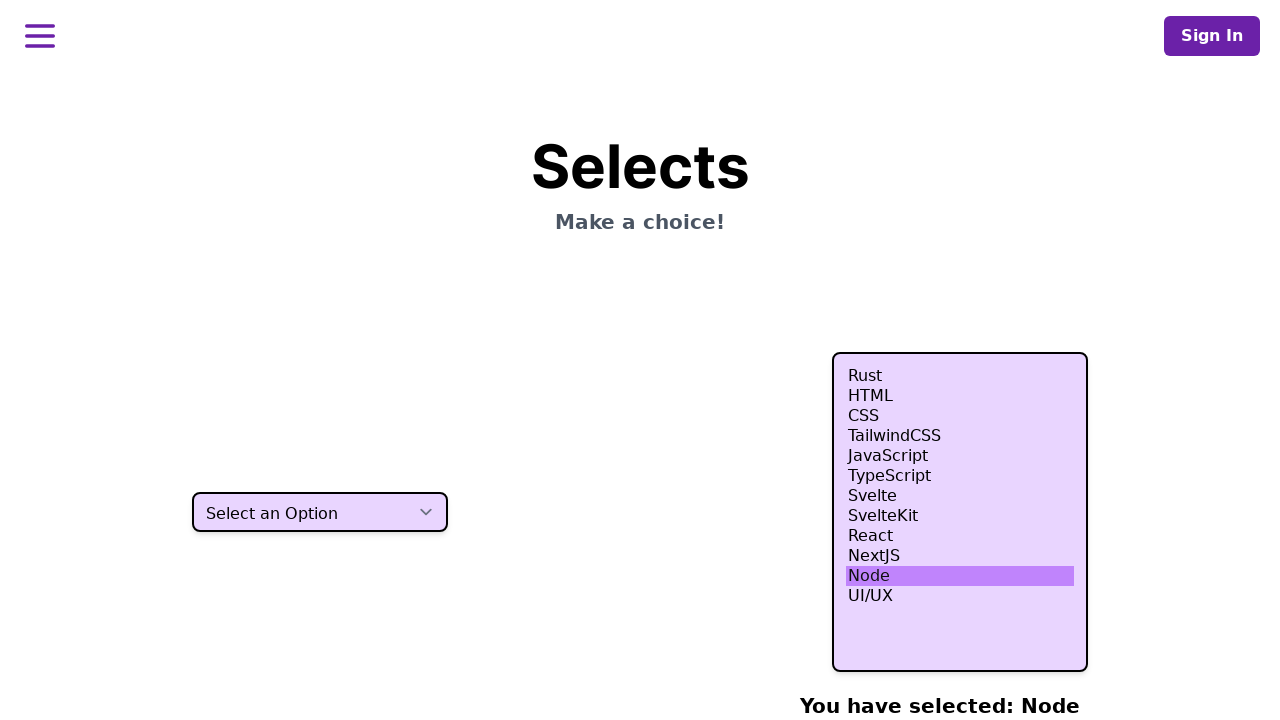

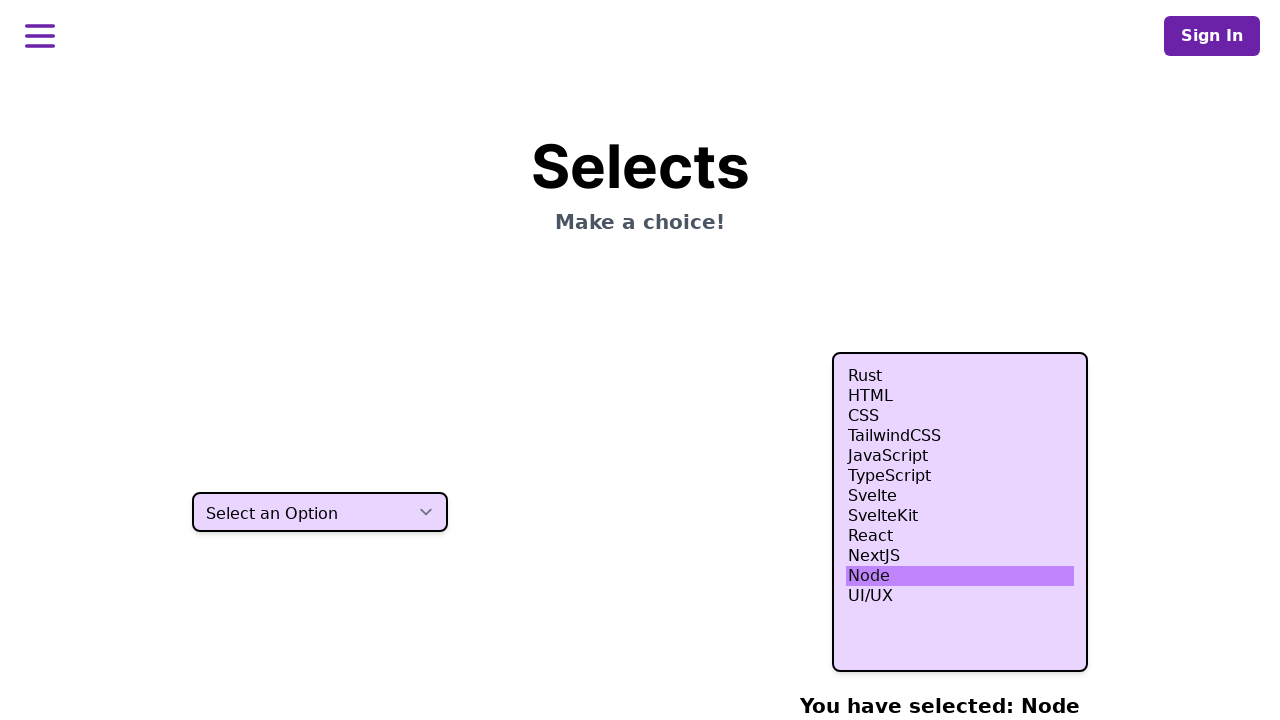